Tests window handling by clicking a link that opens a new tab/window, switching to the new window, then switching back to the main window

Starting URL: https://www.selenium.dev/

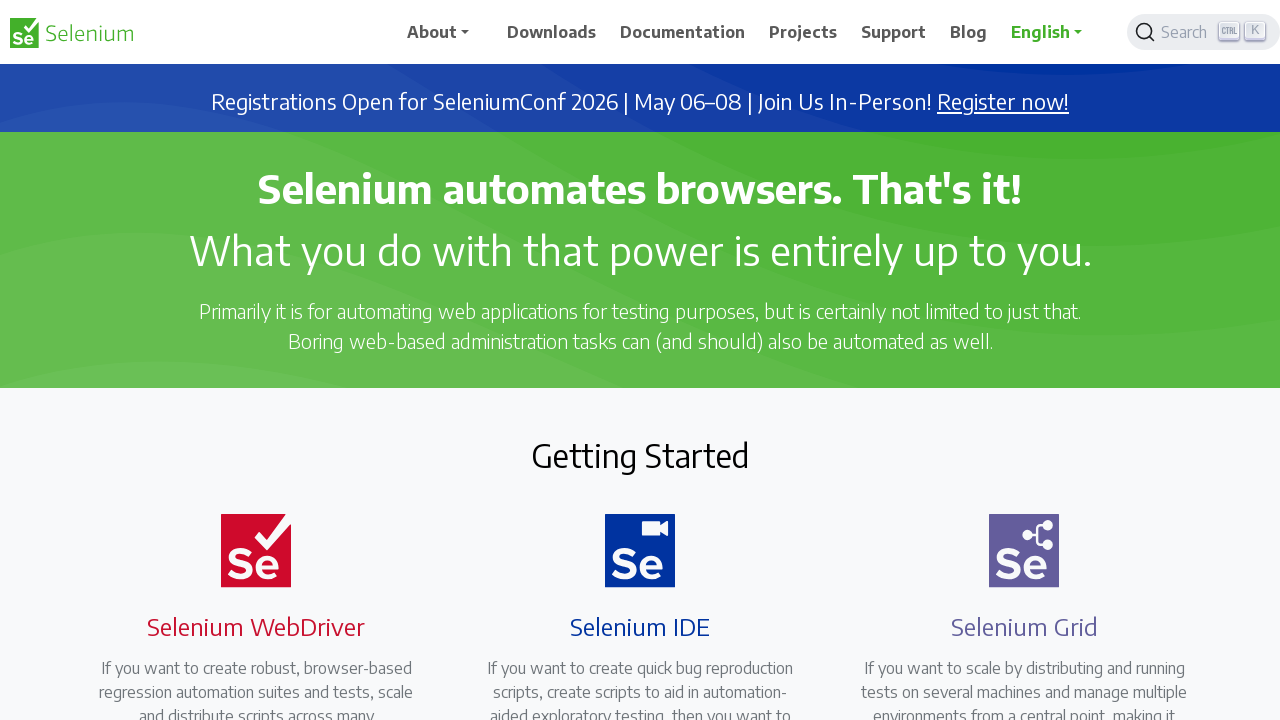

Clicked link that opens in new tab at (1003, 102) on a[target='_blank']
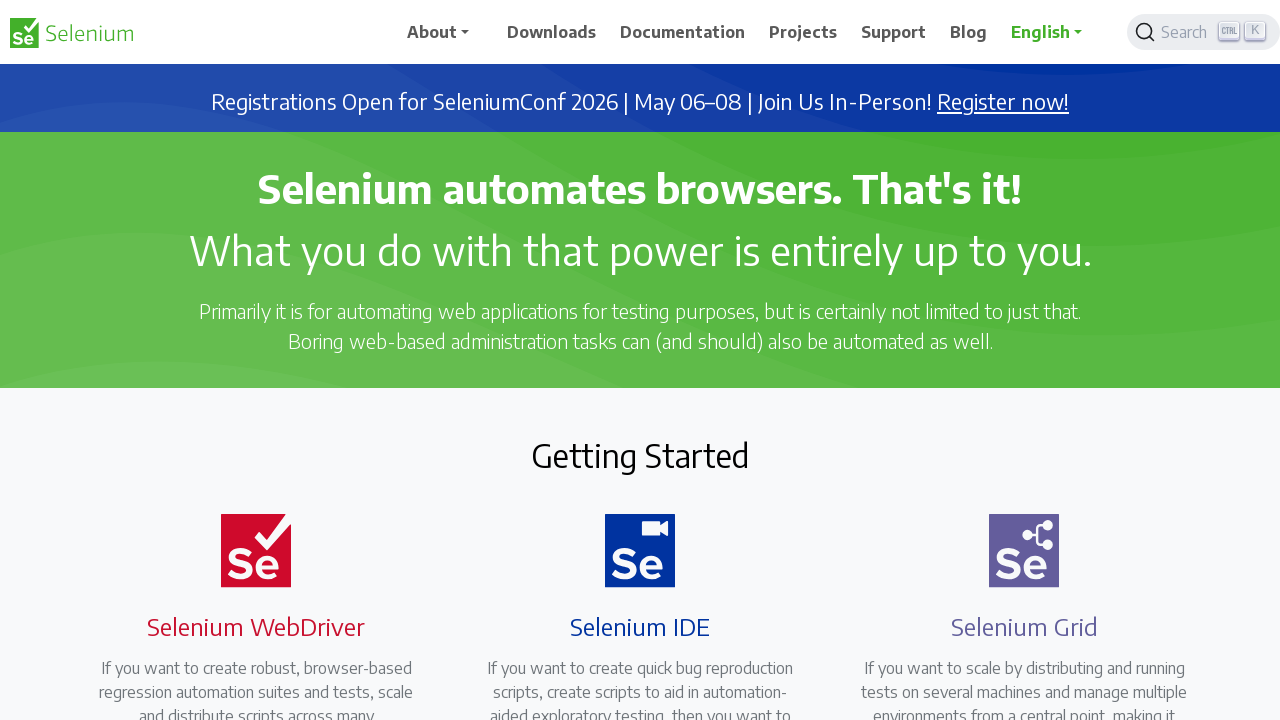

New page/tab opened and captured
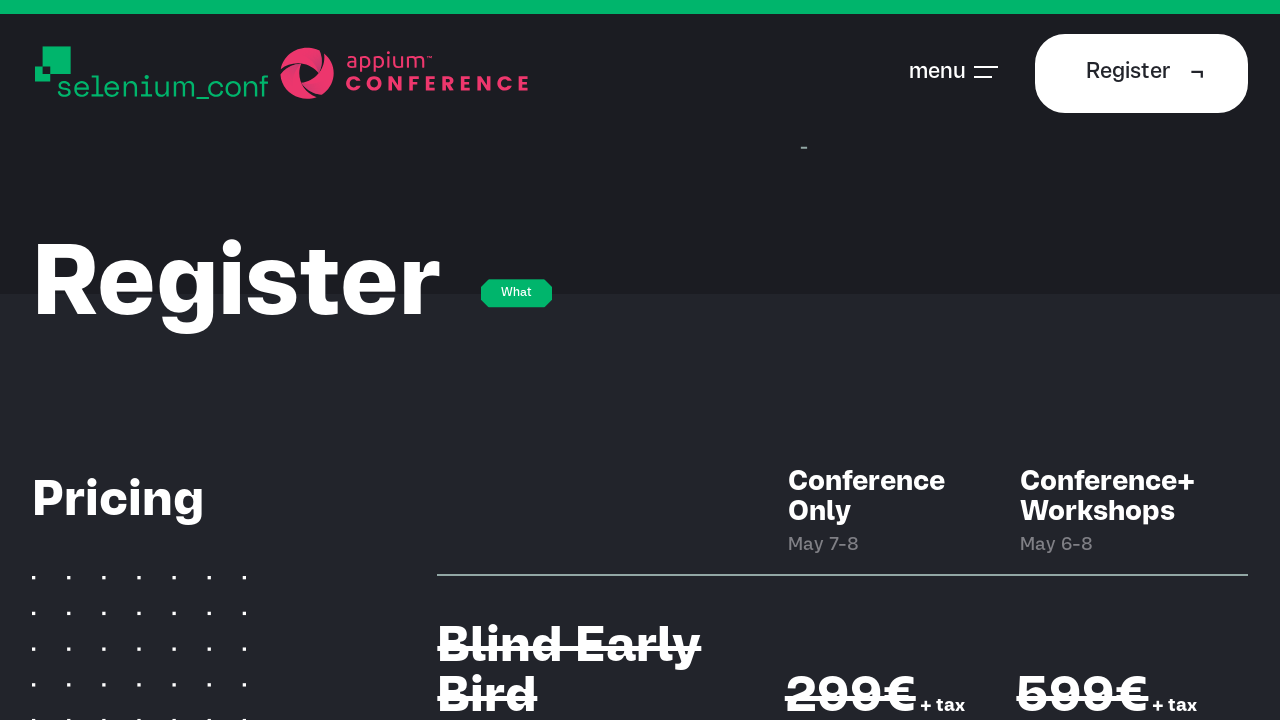

New page finished loading
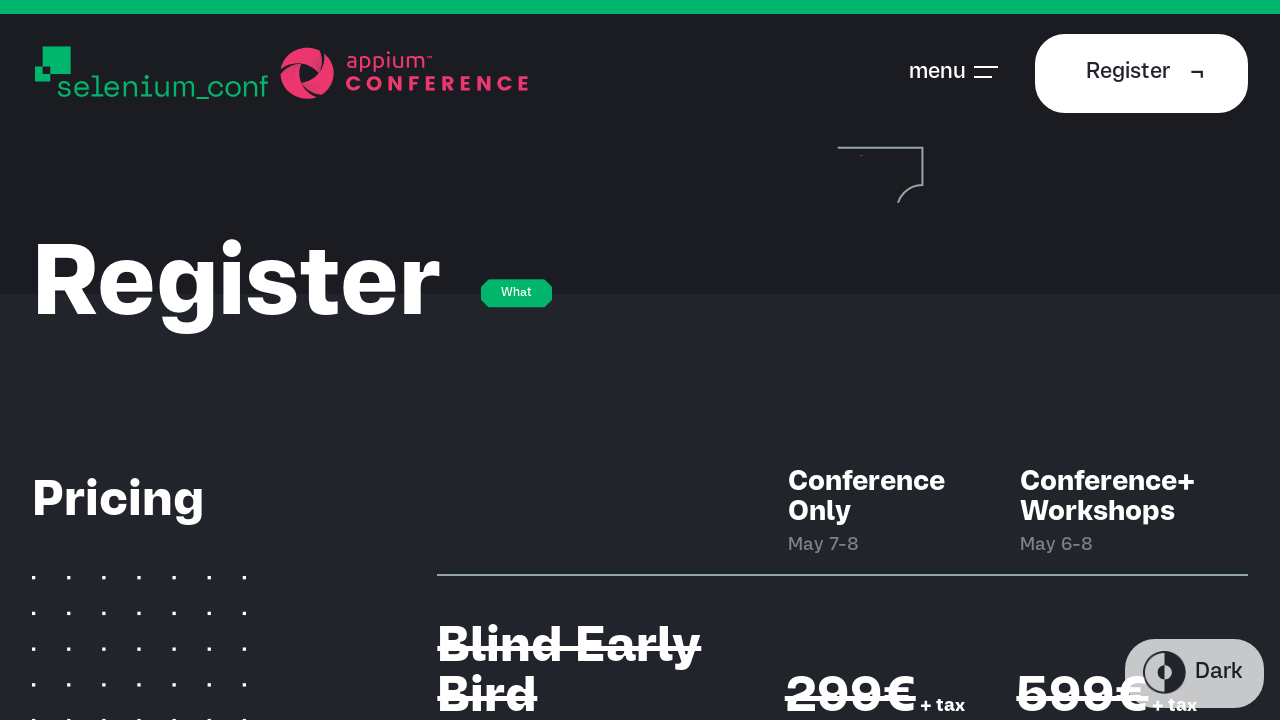

Captured title of new page for verification
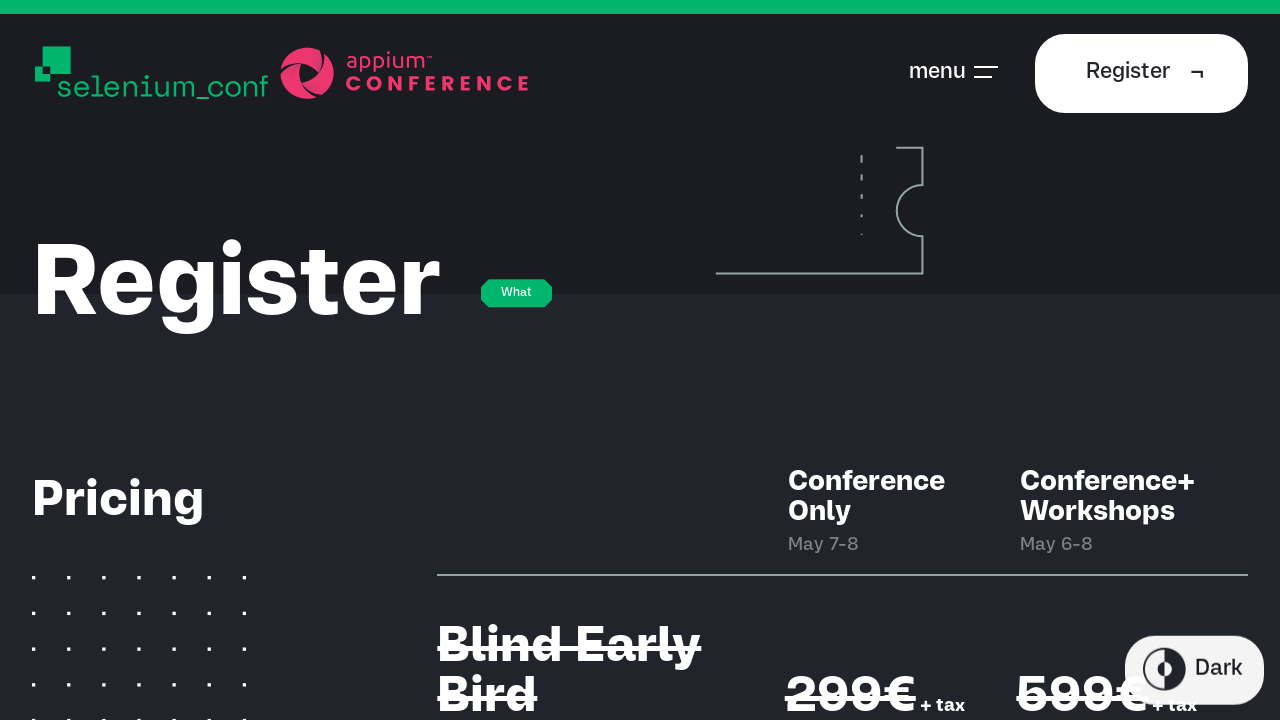

Closed new page/tab
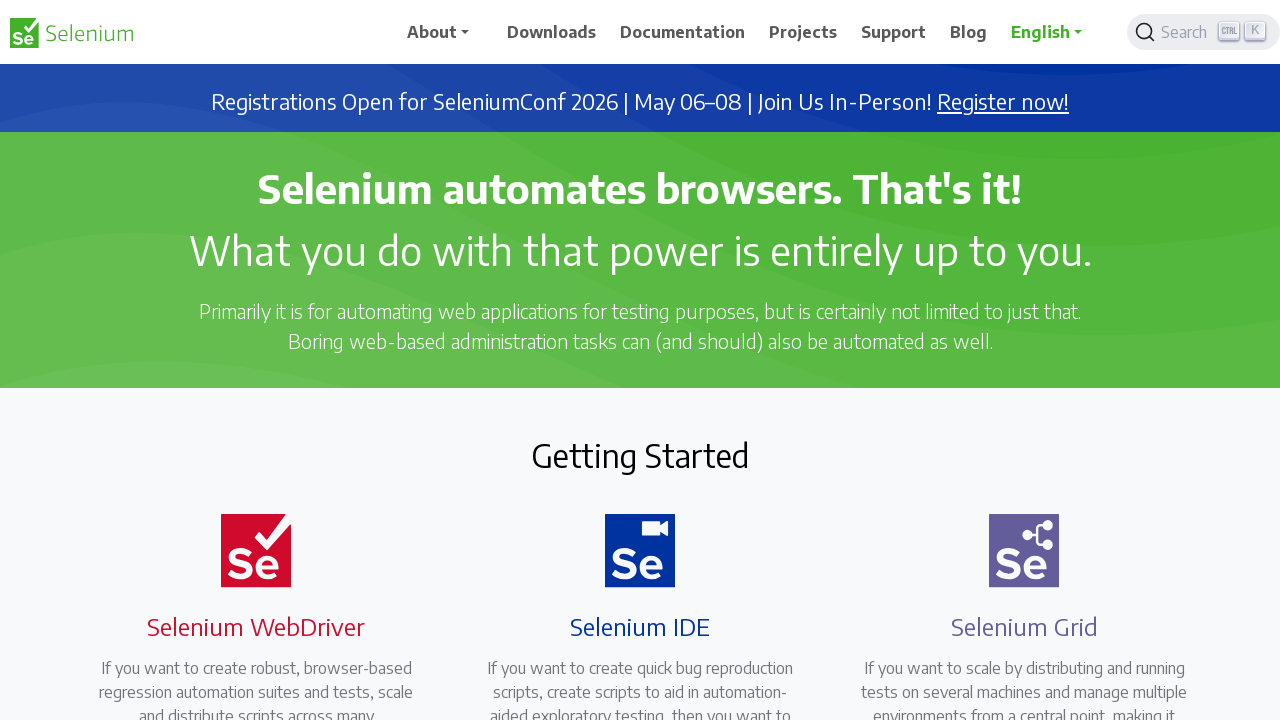

Switched back to main window and captured title
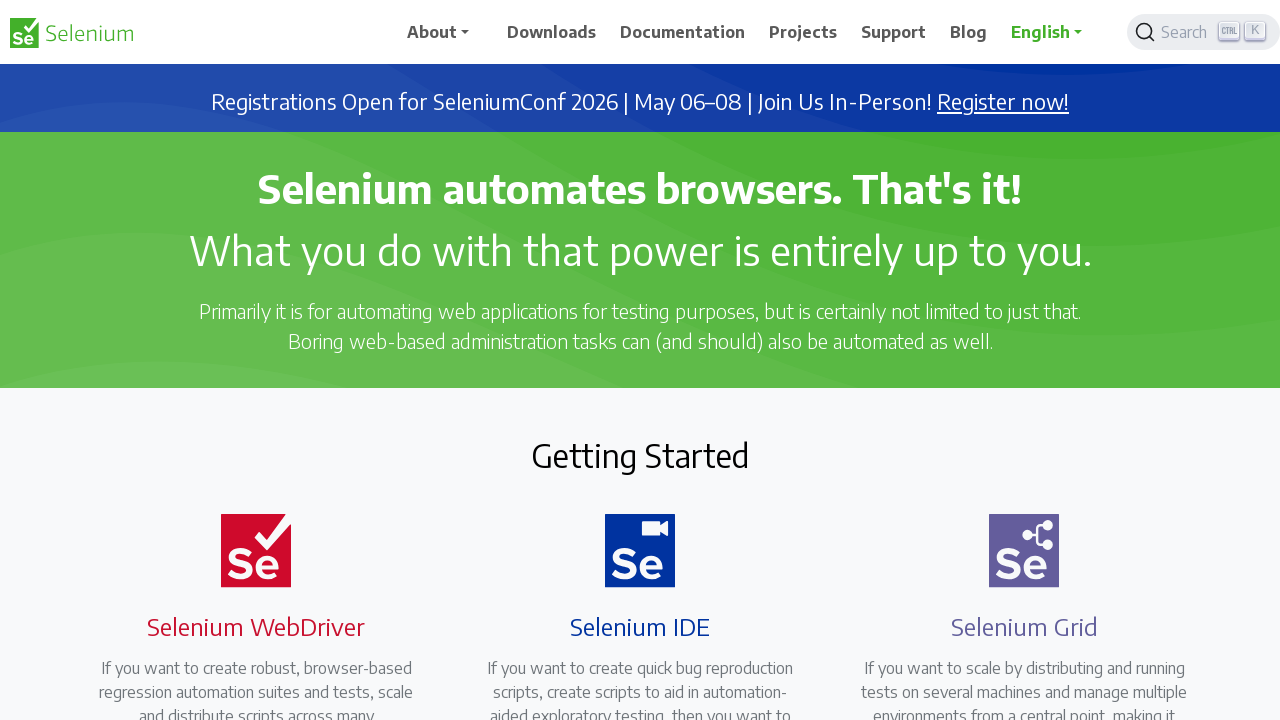

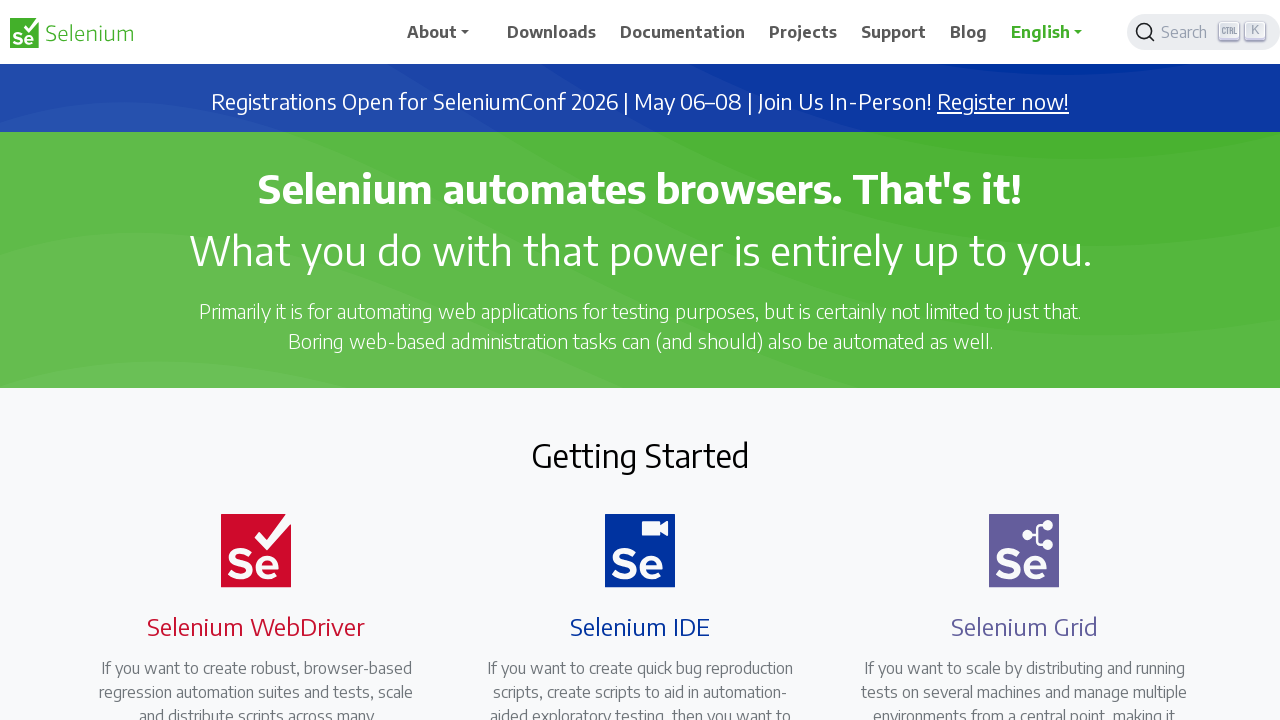